Opens the Sauce Demo website and maximizes the browser window, then waits briefly before closing.

Starting URL: https://www.saucedemo.com

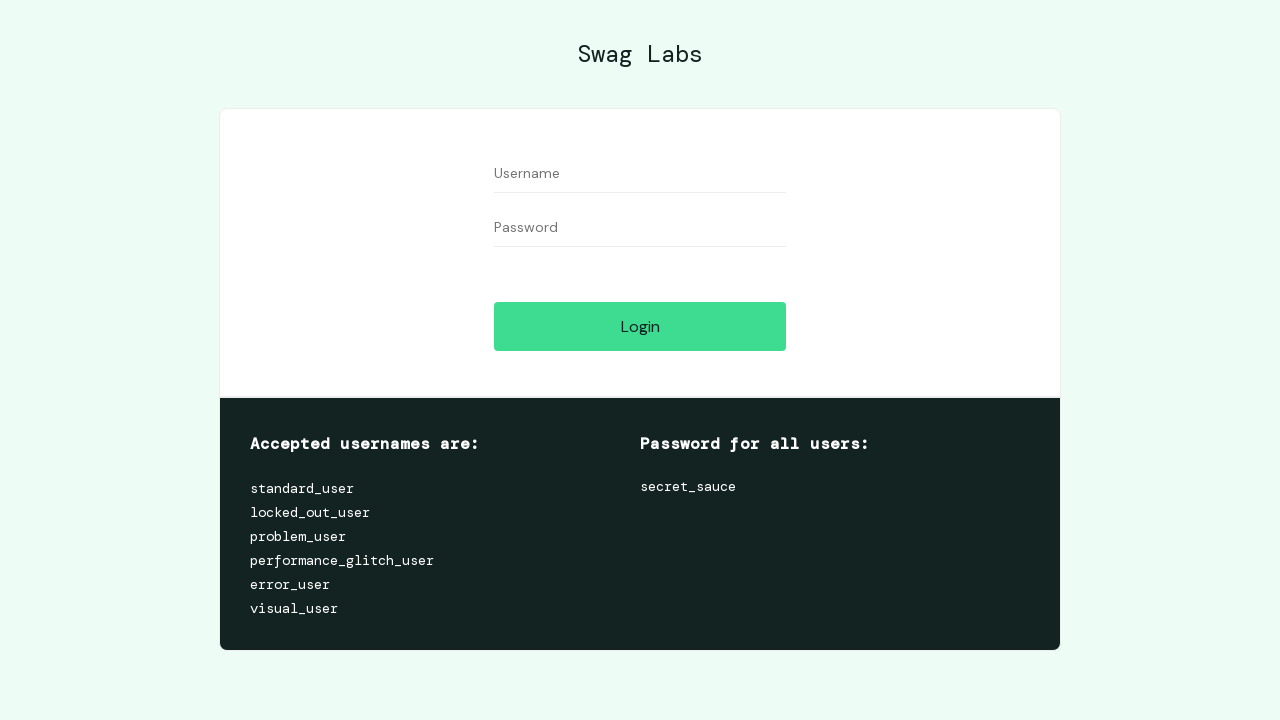

Set viewport size to 1920x1080 to maximize browser window
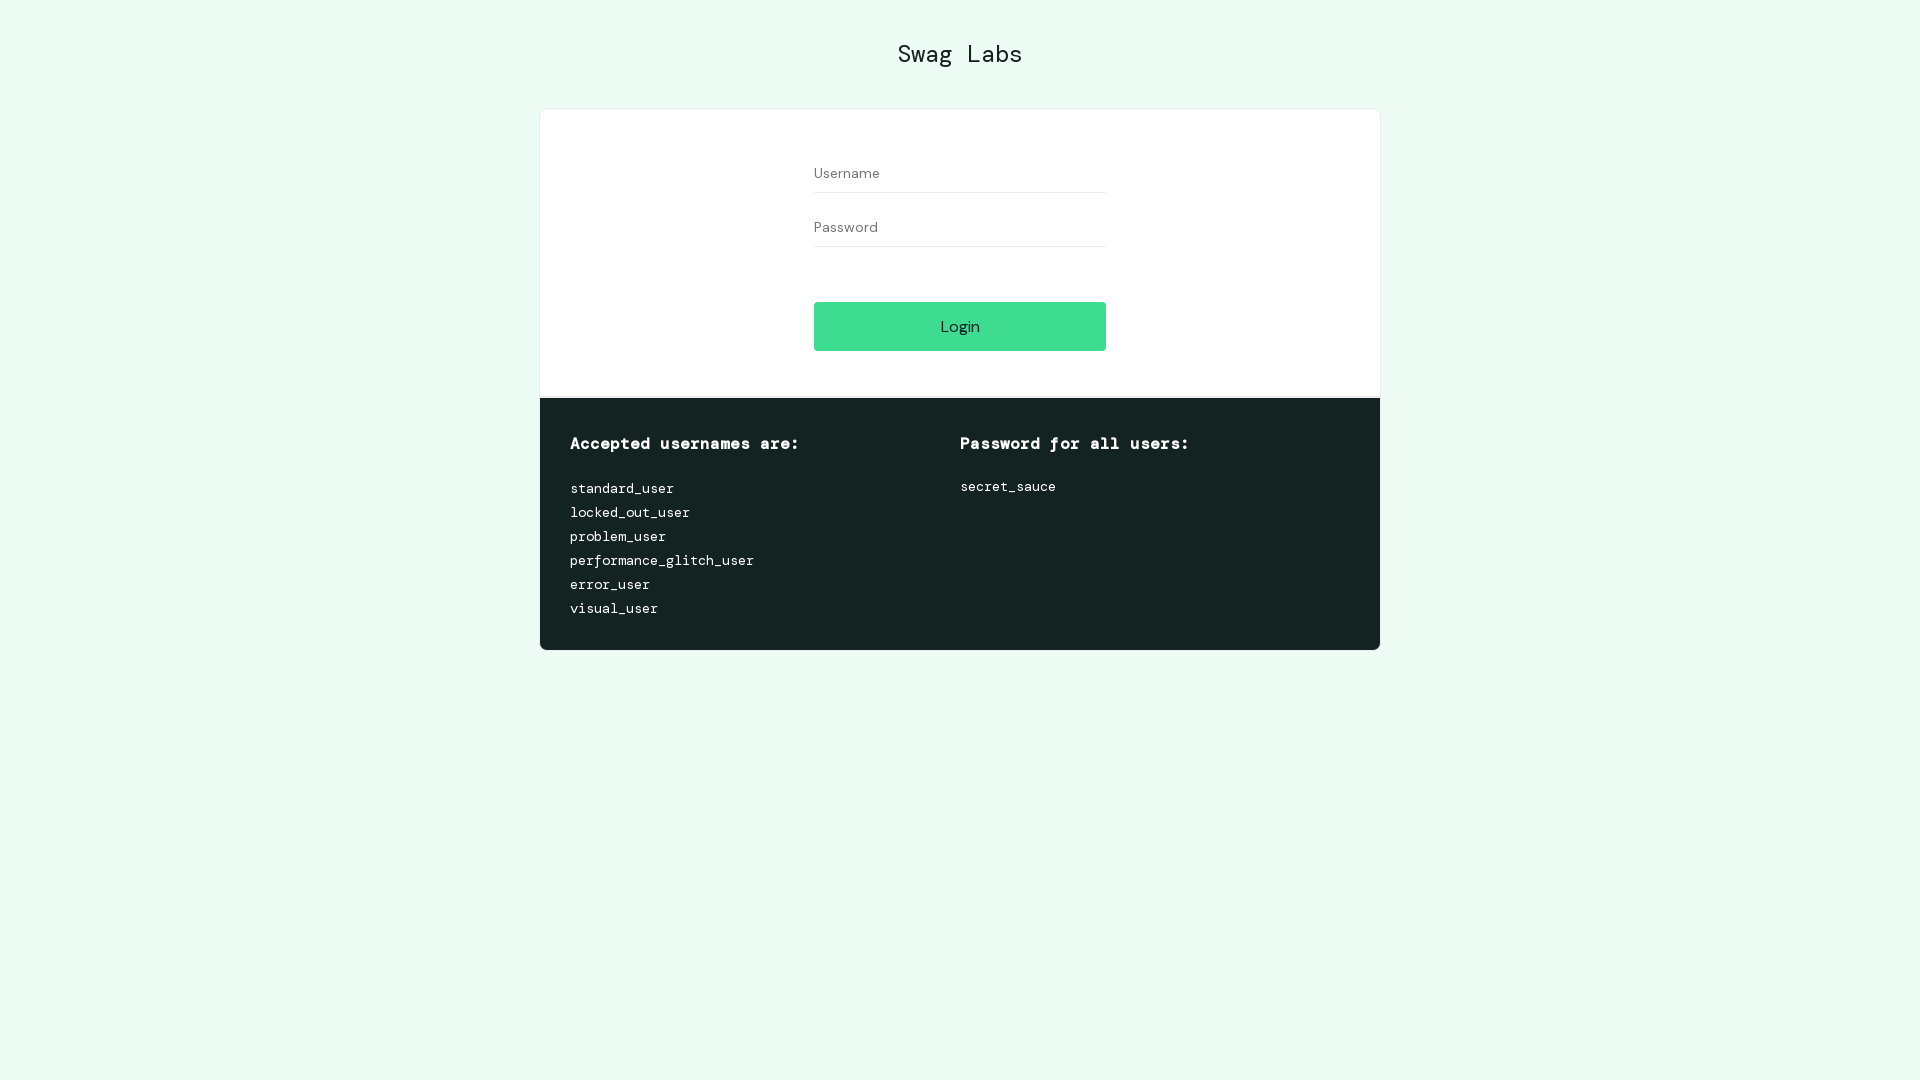

Page fully loaded and DOM content ready
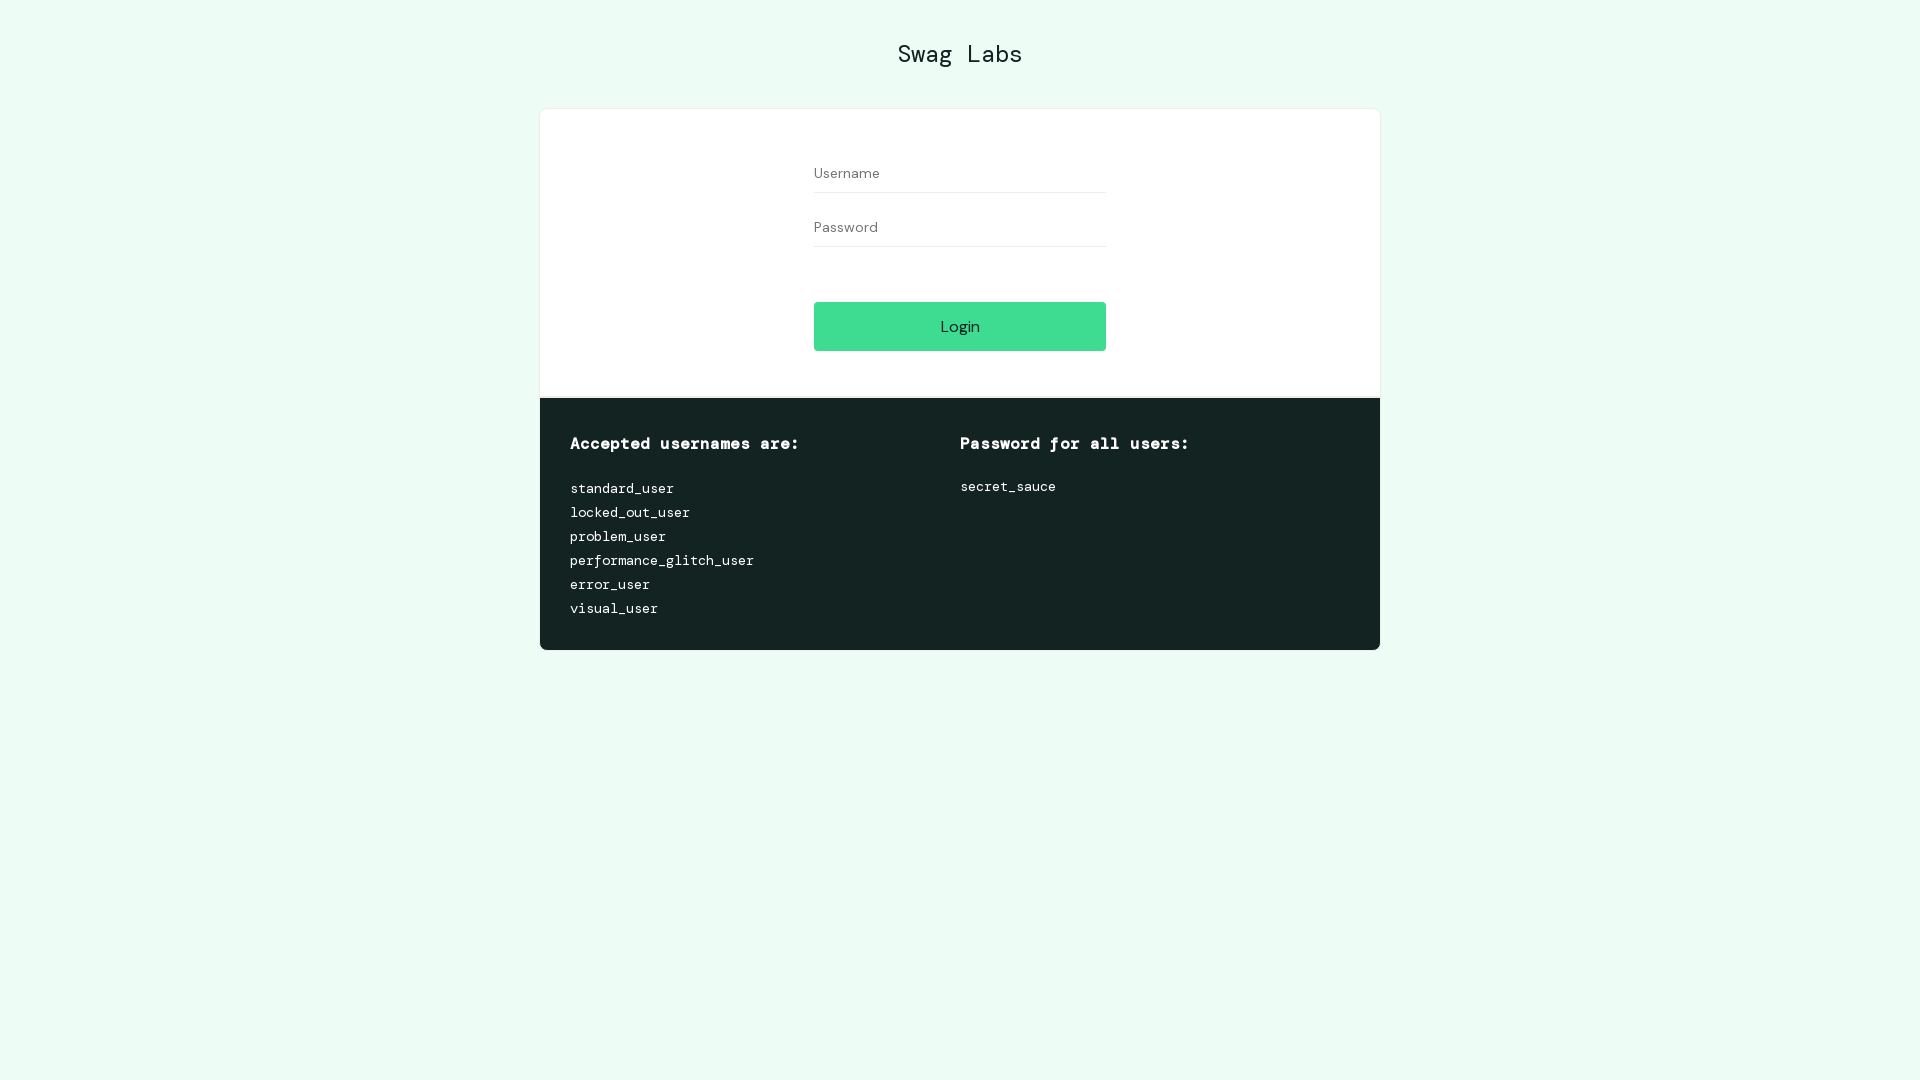

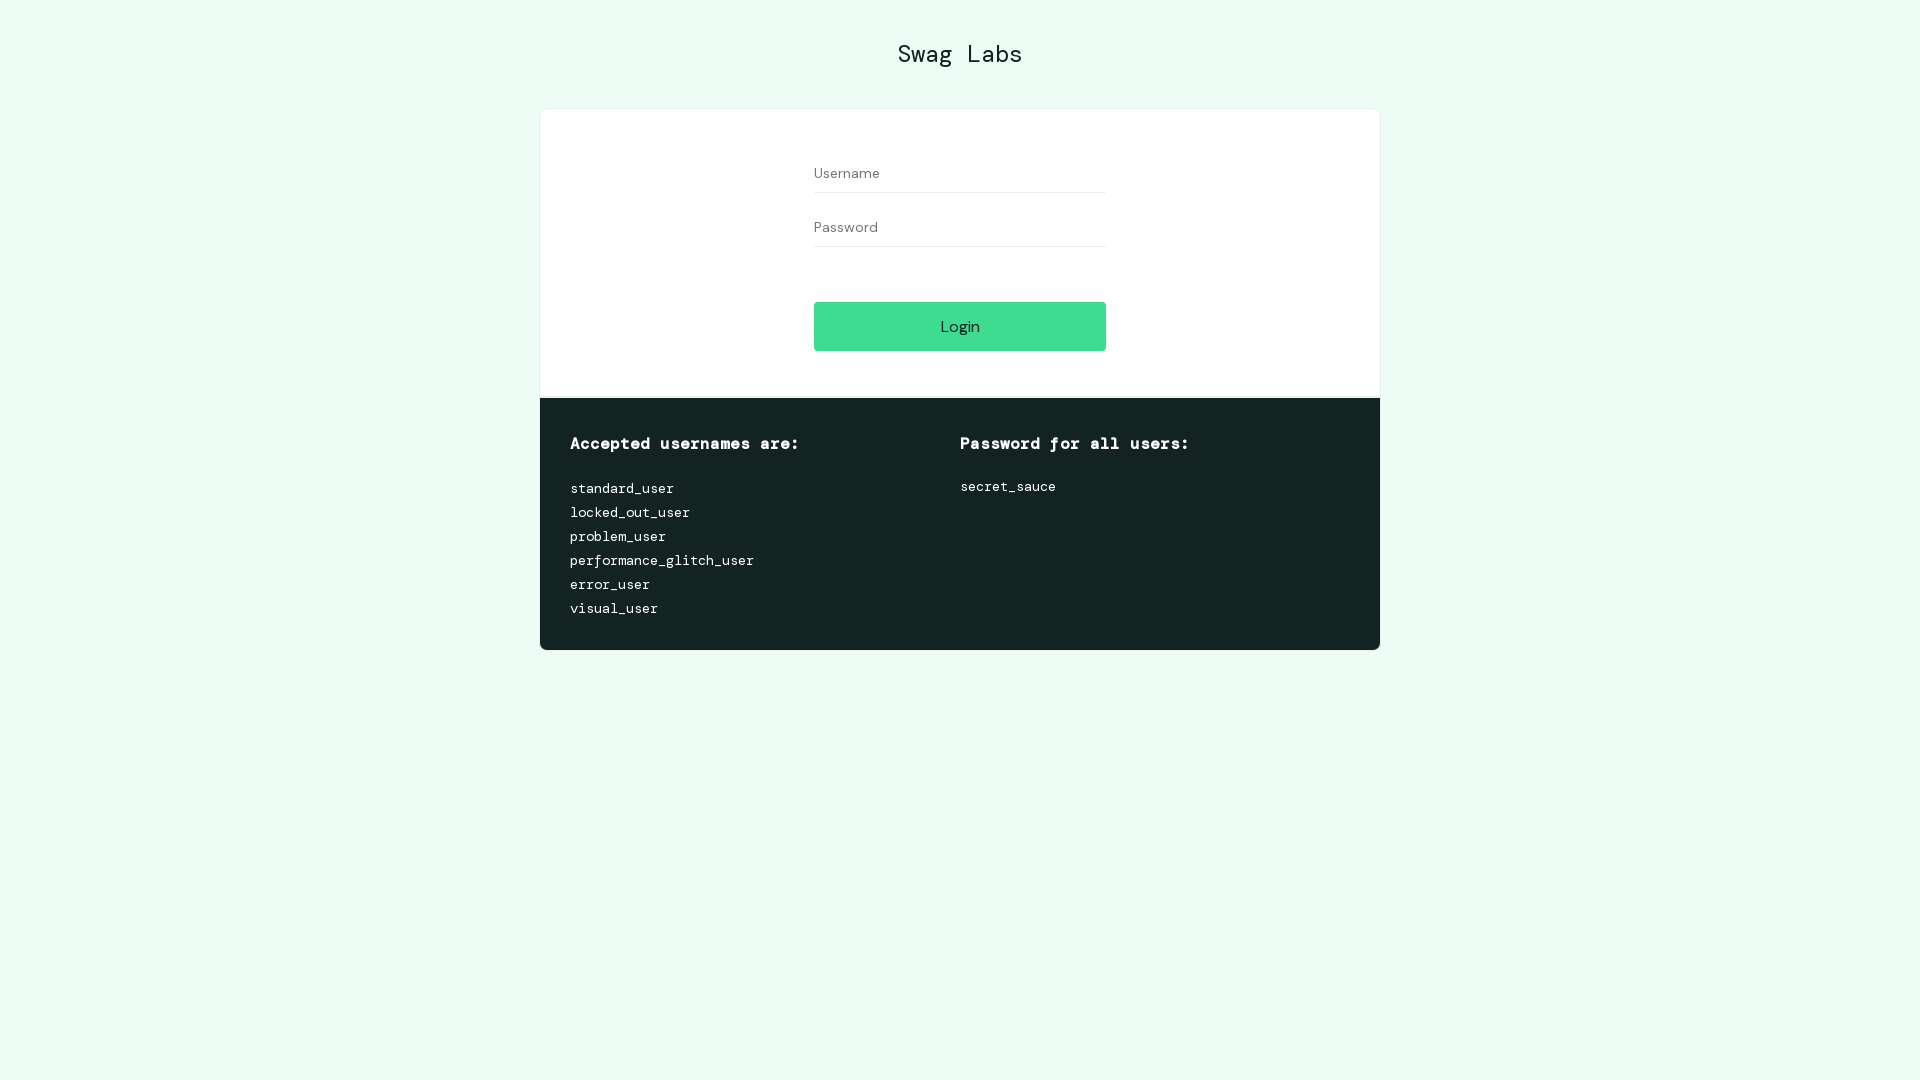